Tests browser window and tab management by opening multiple websites in different tabs/windows and retrieving their handles

Starting URL: https://www.cadbury.co.uk/

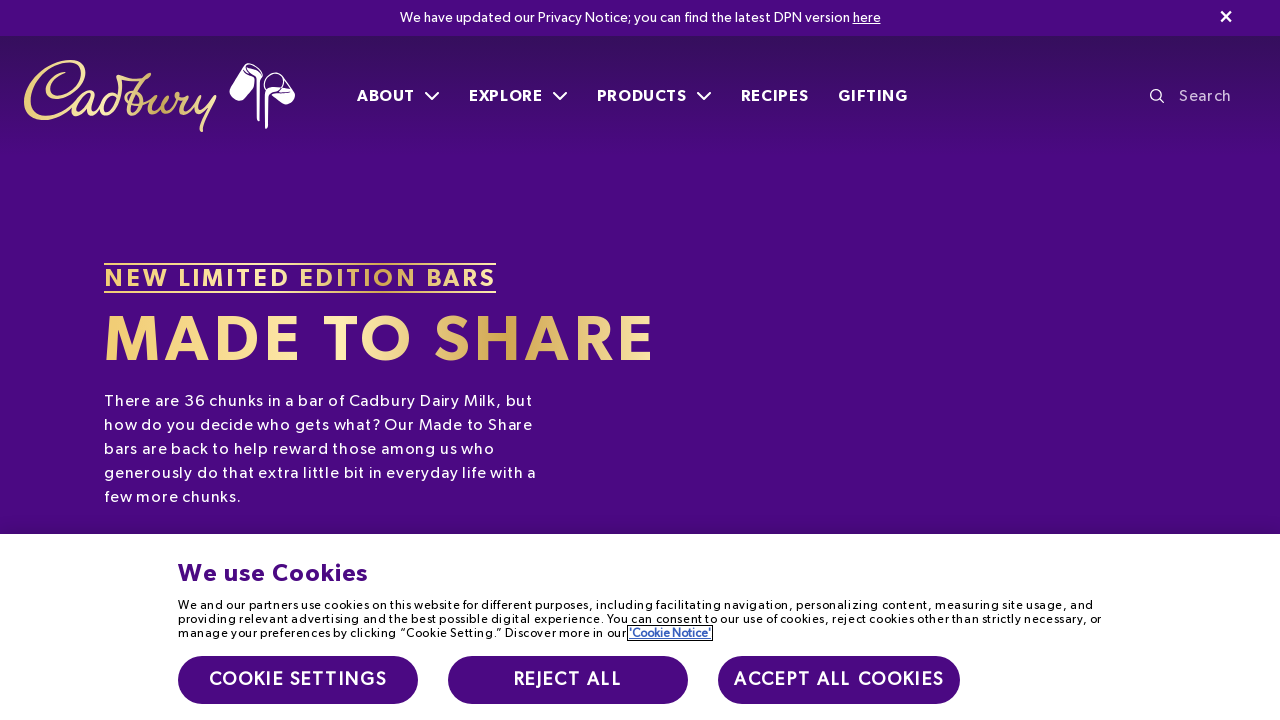

Stored the main page context
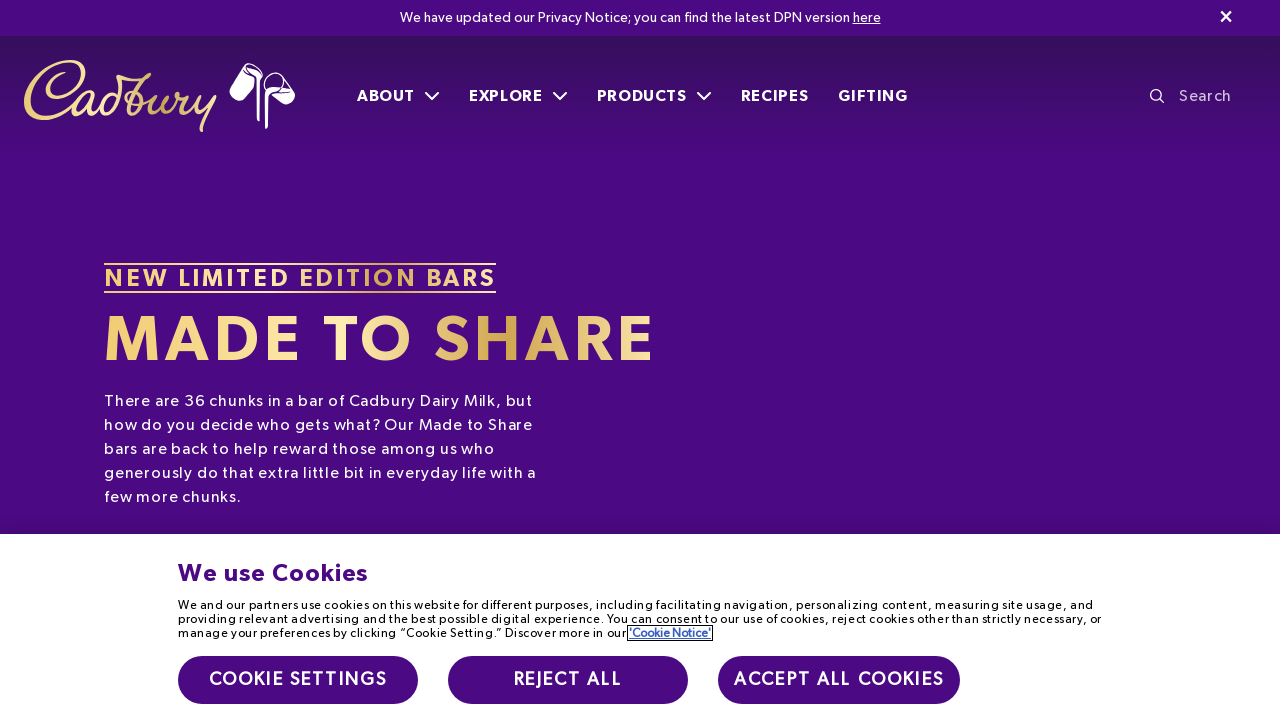

Created a new tab/page
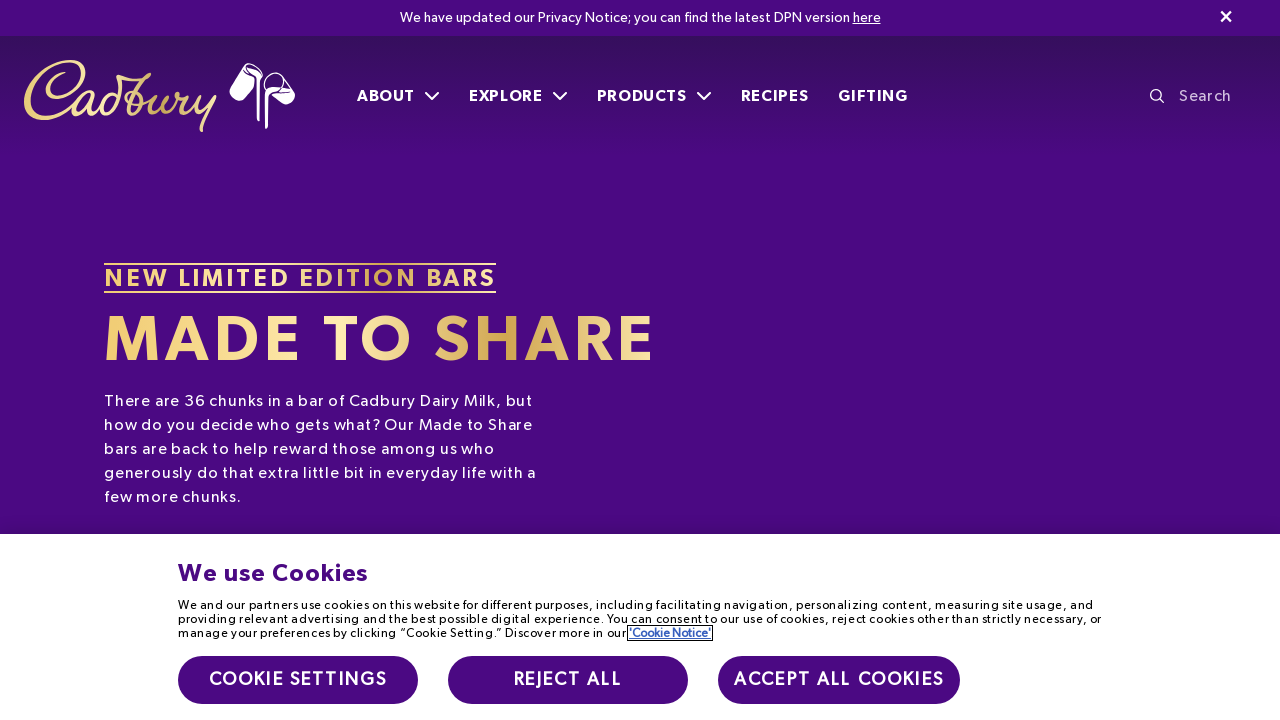

Navigated new tab to https://www.nestle.in/
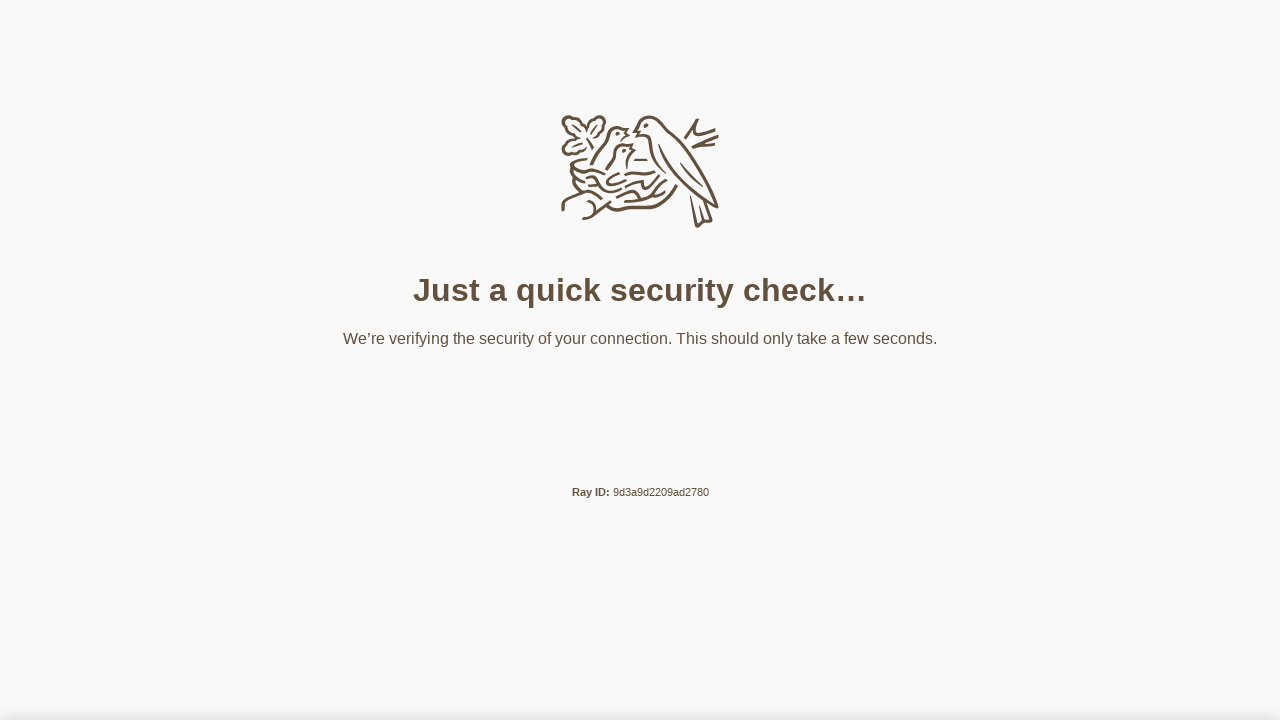

Created another new tab/page
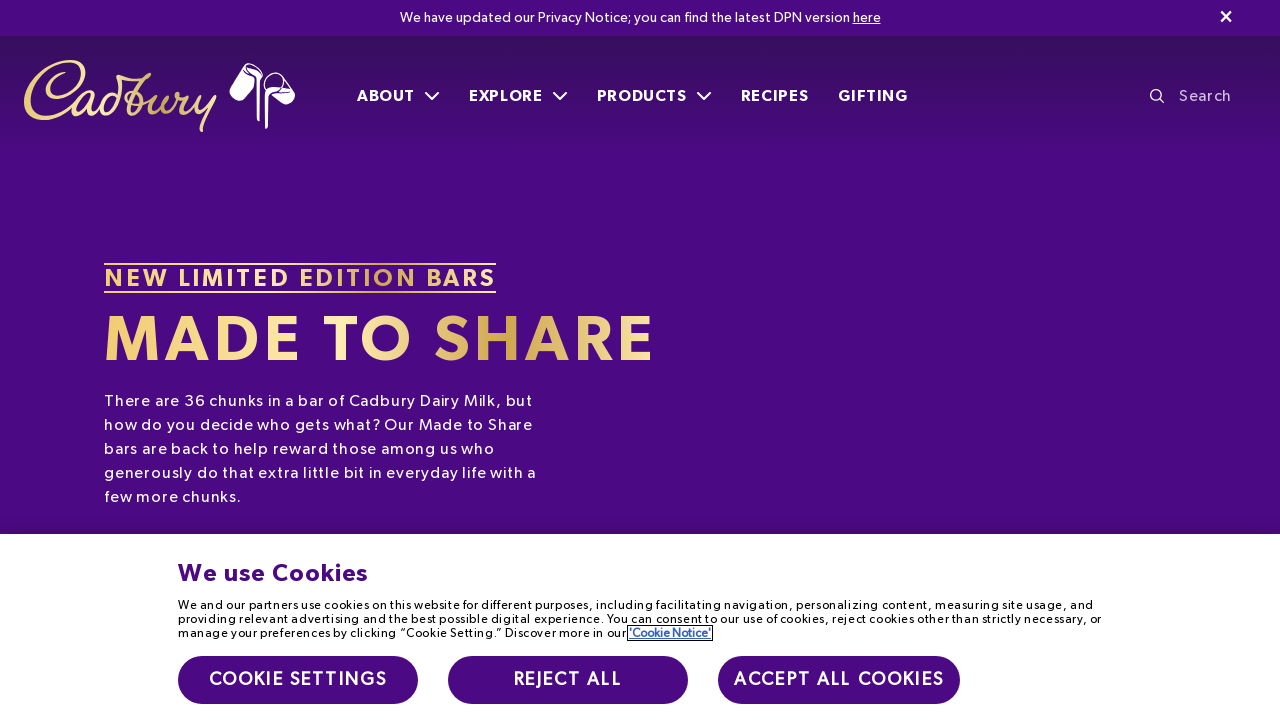

Navigated new tab to https://www.morde.com/
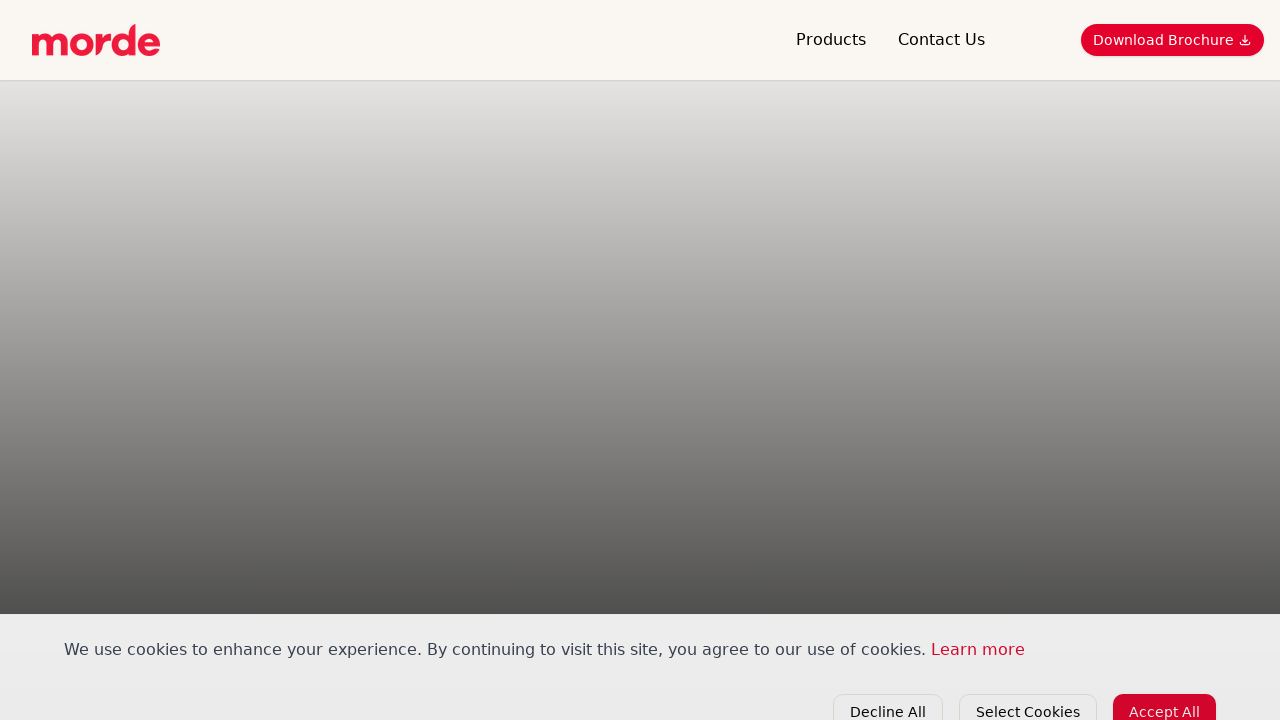

Retrieved all open pages/tabs - Total: 3
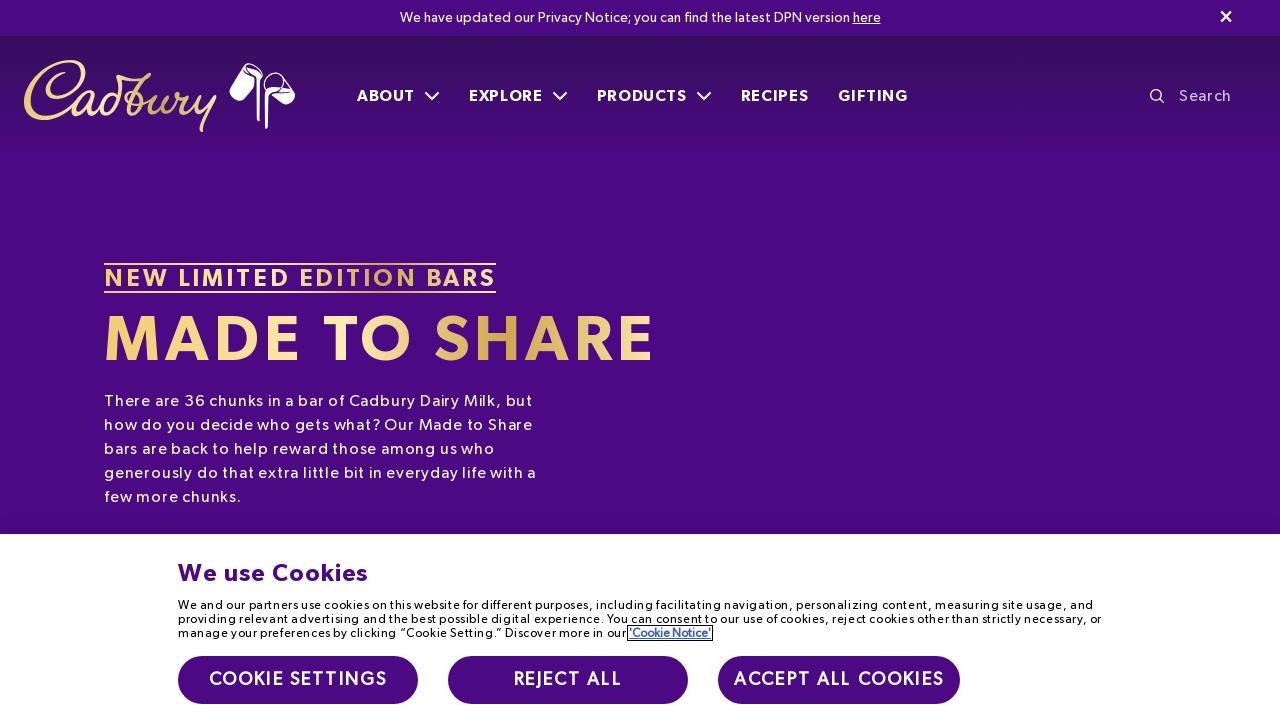

Logged page 1 URL: https://www.cadbury.co.uk/
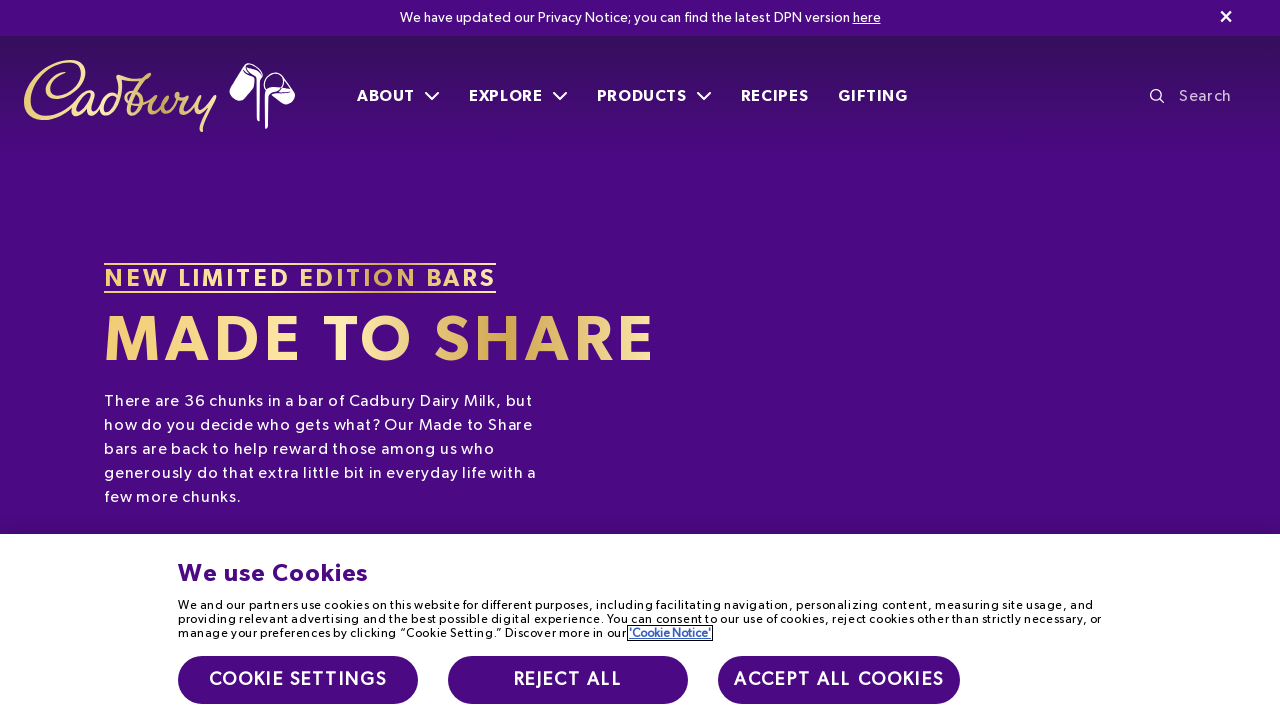

Logged page 2 URL: https://www.nestle.in/?__cf_chl_rt_tk=nPiw.ykU1VftyI9n49UJe_jAzcph60a6GcNQZ.yGN2s-1772058276-1.0.1.1-IYUw8FrhX4ronQfMM5j8L20zj.8zCMH.T1F8C1xJcSM
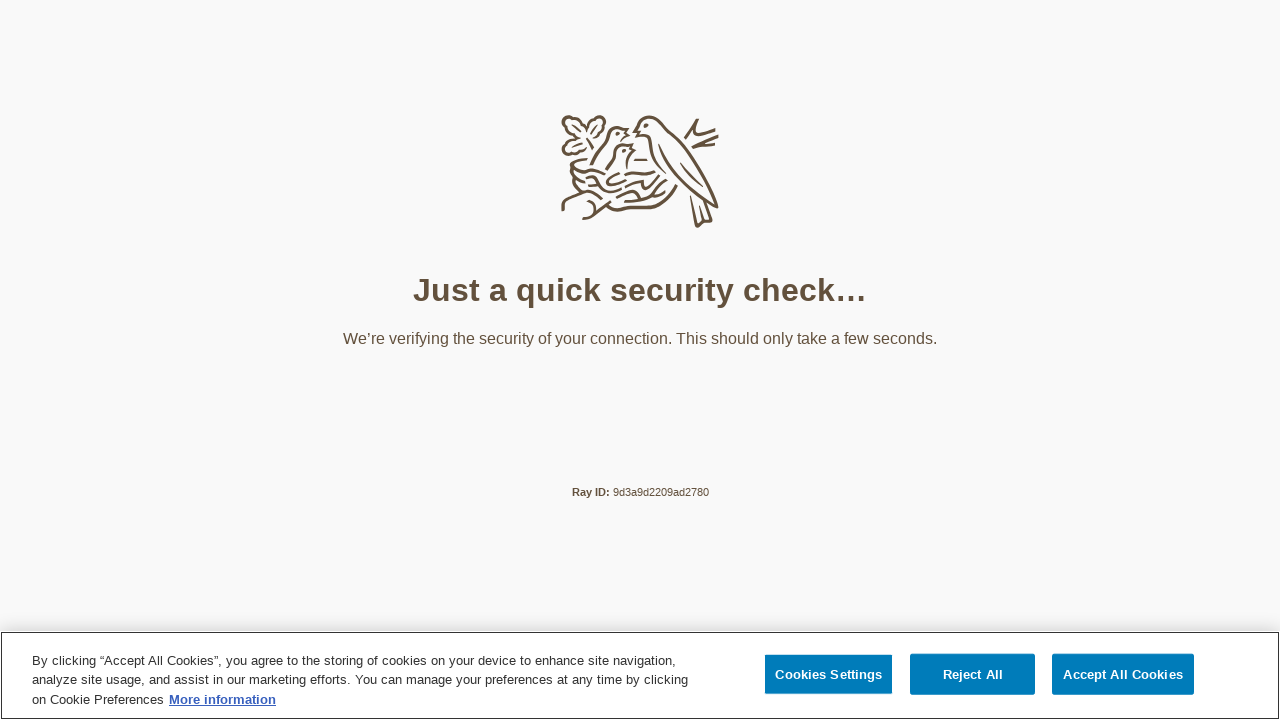

Logged page 3 URL: https://www.morde.com/
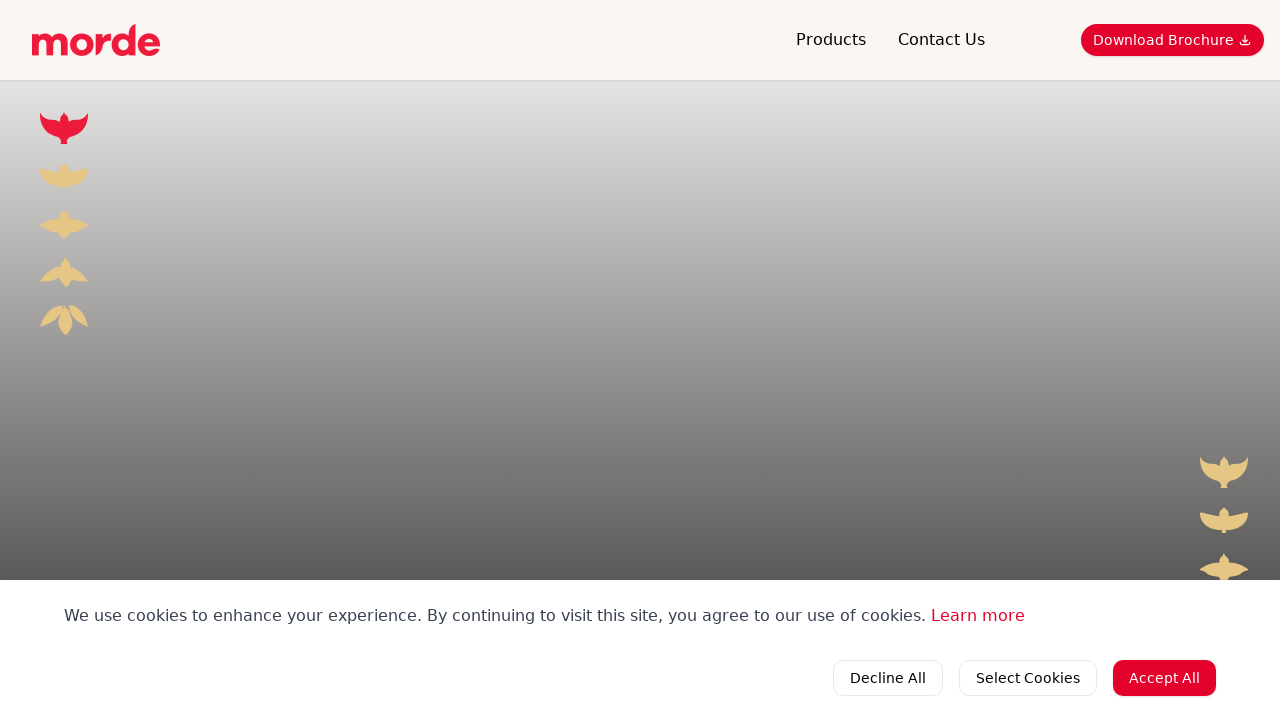

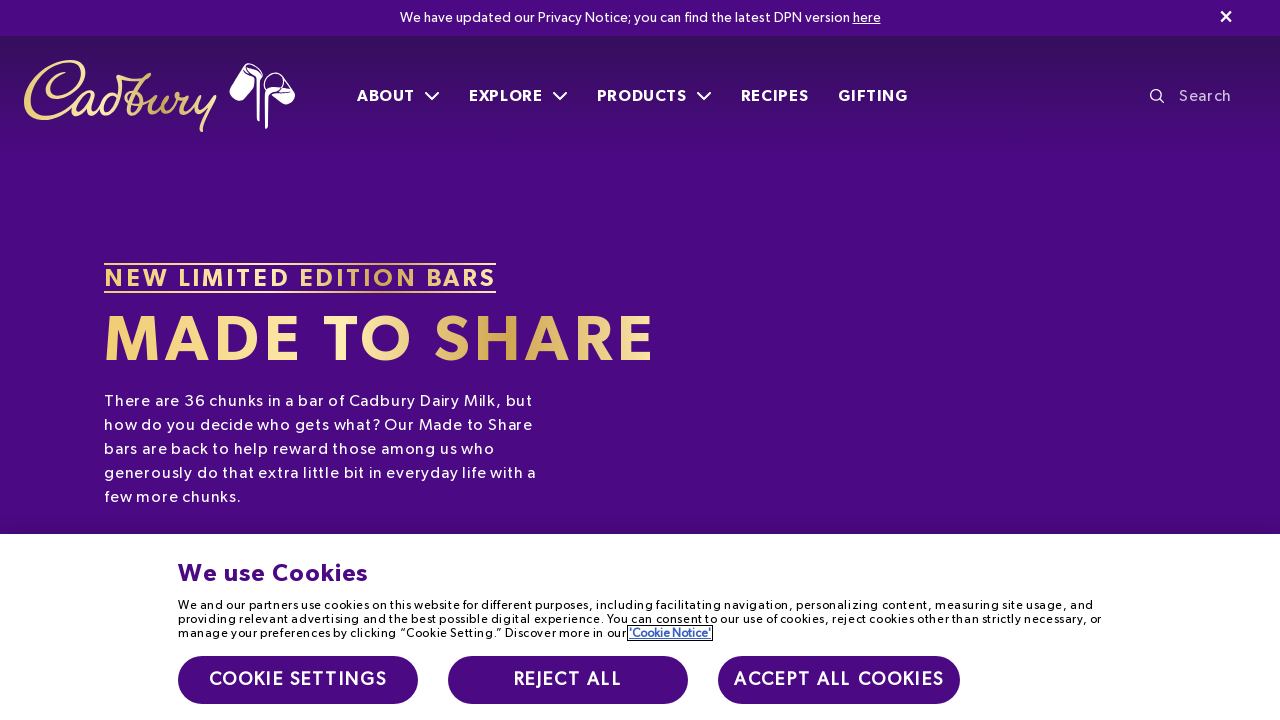